Tests form filling on a practice website by entering first and last name, then navigates to another practice site to interact with autocomplete input, radio buttons, and dropdown elements.

Starting URL: https://trytestingthis.netlify.app/

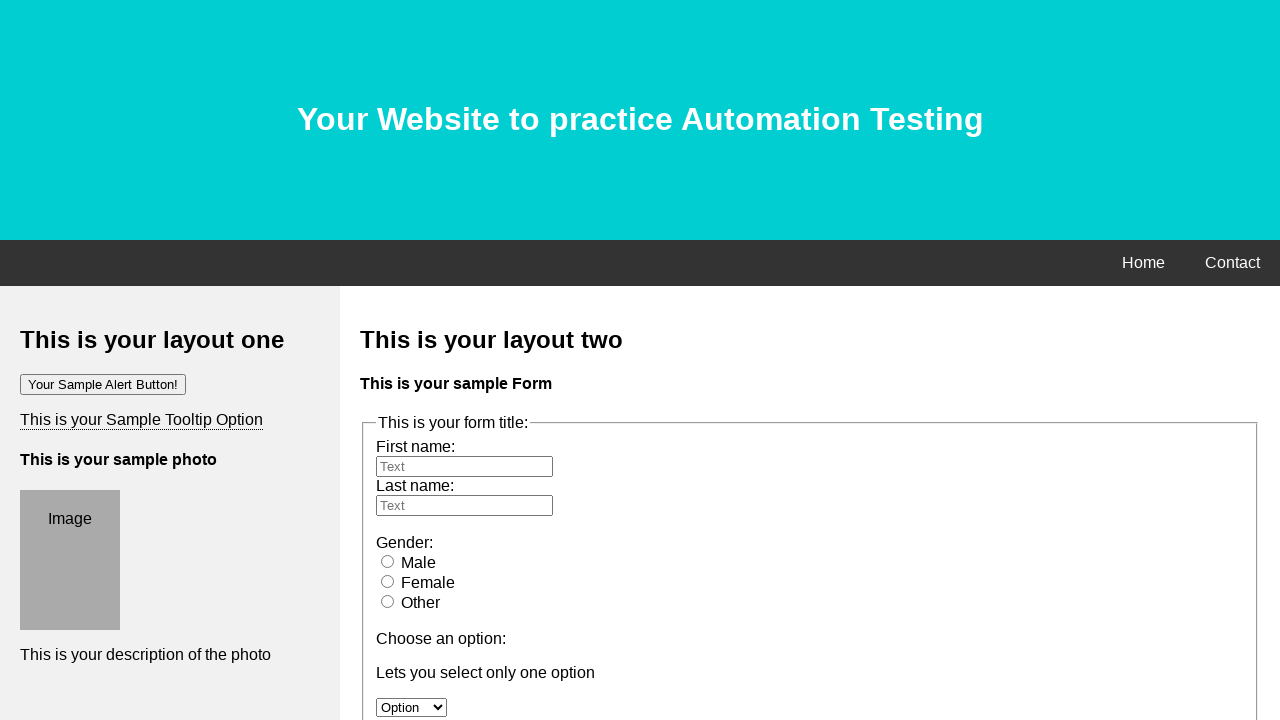

Retrieved and printed header text from practice website
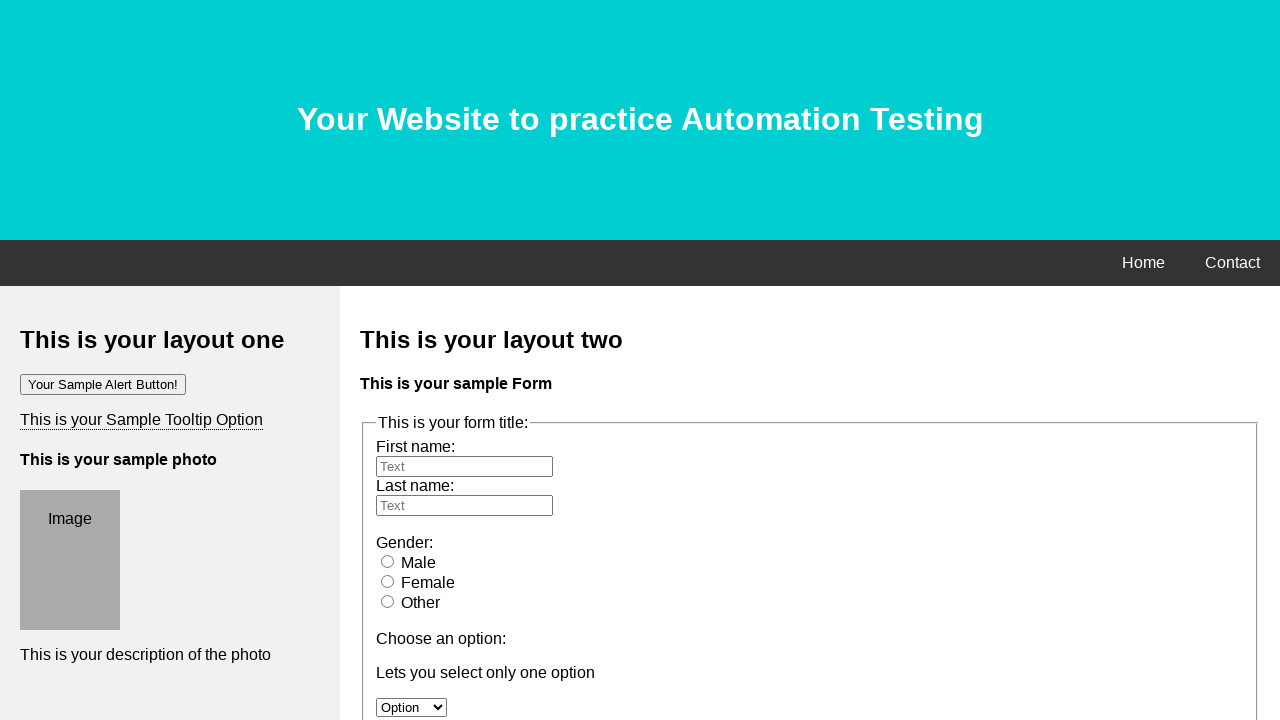

Filled first name field with 'Redwan' on #fname
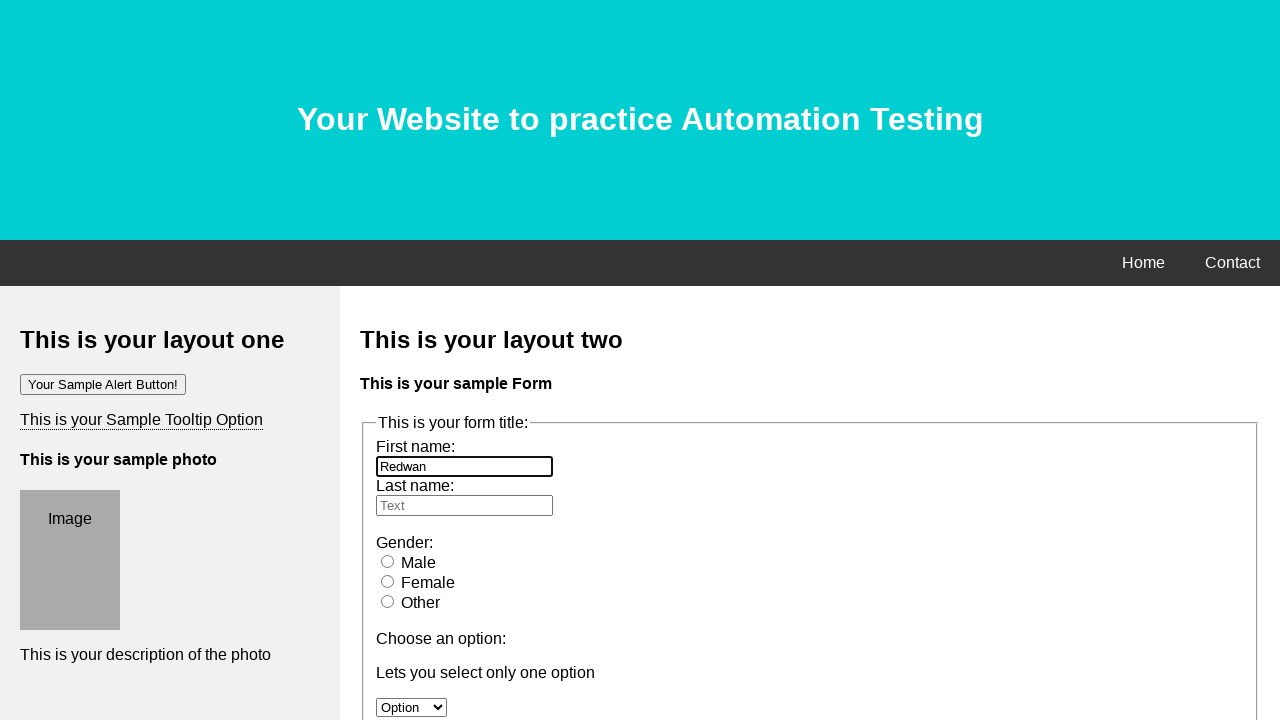

Filled last name field with 'Parvez' on input[name='lname']
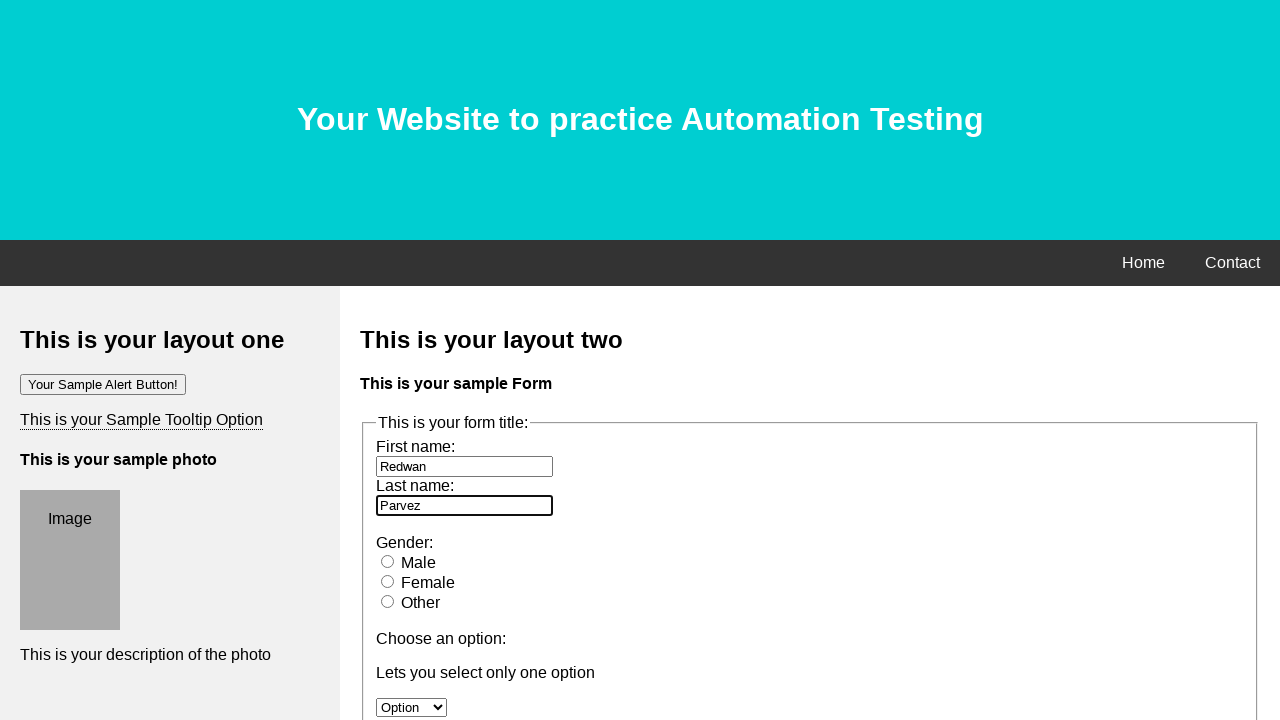

Navigated to rahulshettyacademy.com AutomationPractice page
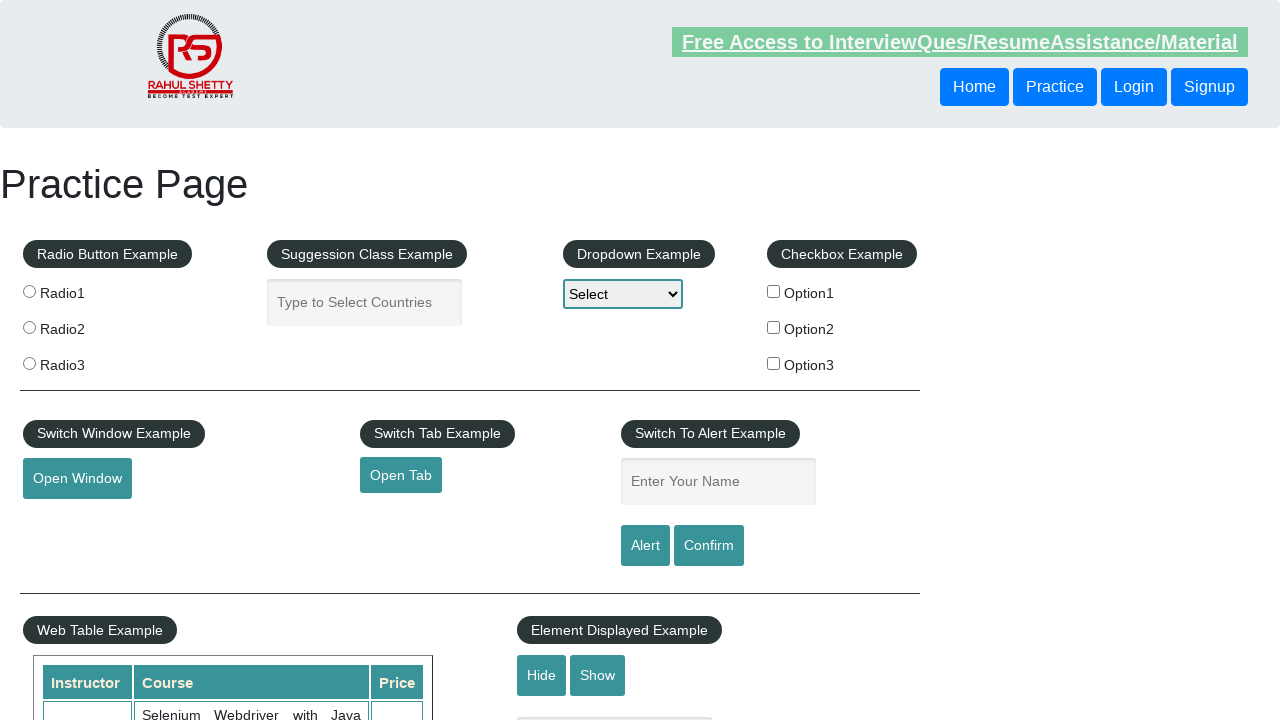

Filled autocomplete input field with 'locate using Classname' on .ui-autocomplete-input
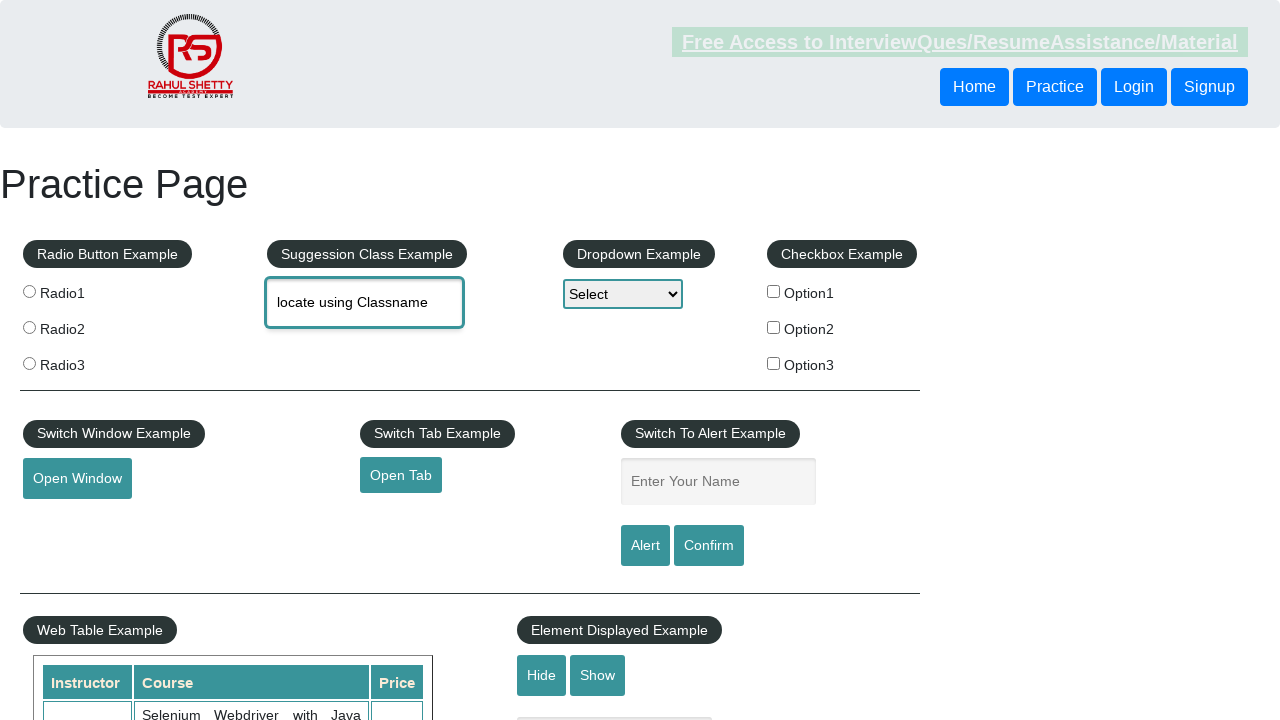

Located and printed partial link text 'Free Access to InterviewQues'
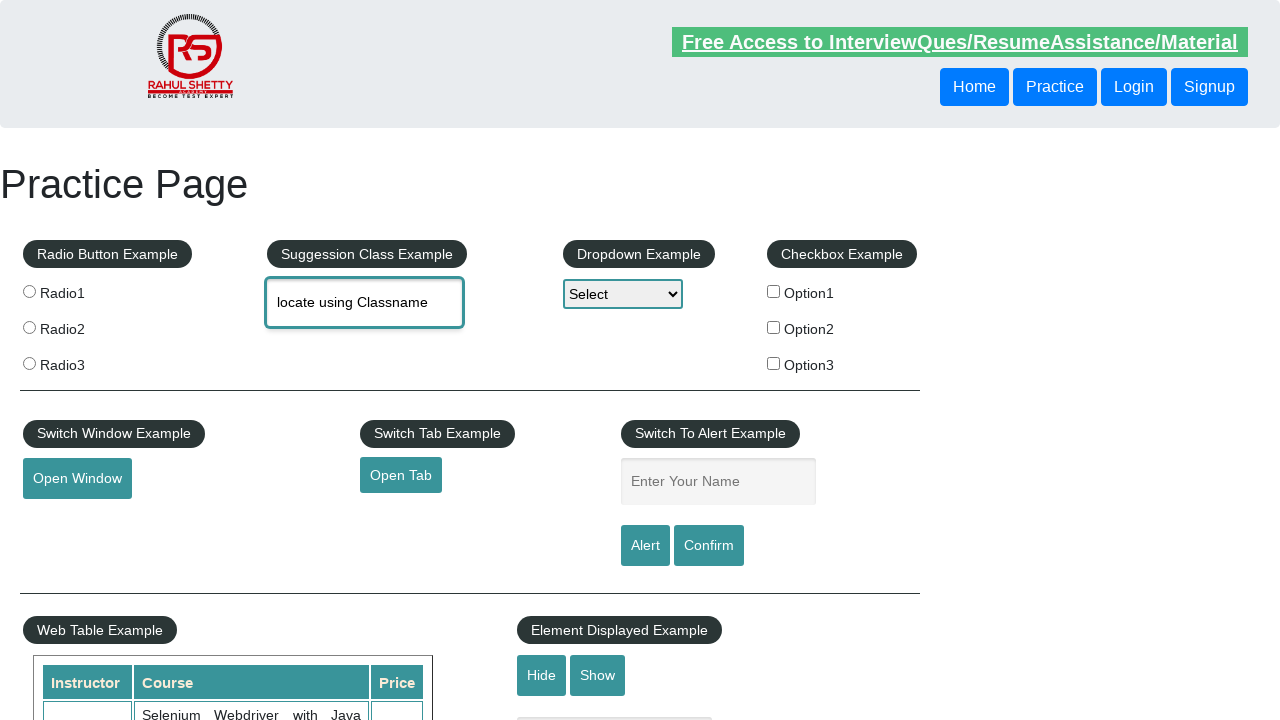

Clicked radio button 1 at (29, 291) on input[value='radio1']
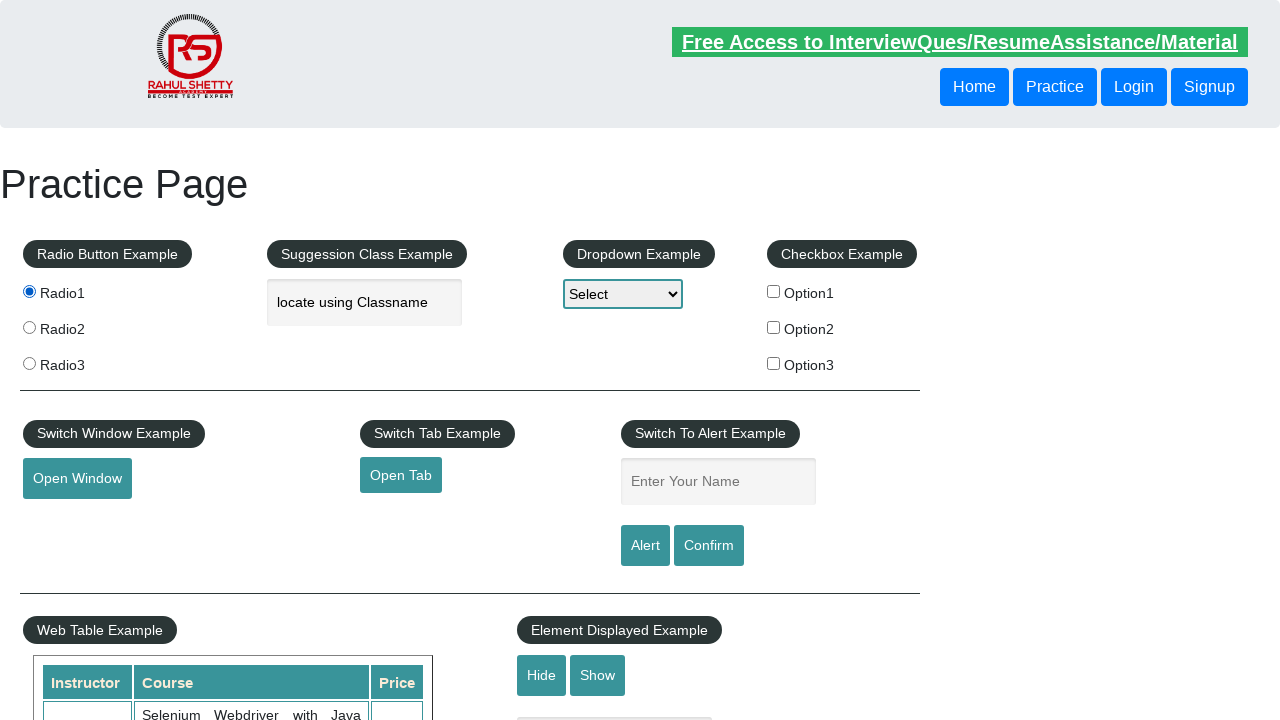

Clicked on dropdown menu to open it at (623, 294) on select#dropdown-class-example
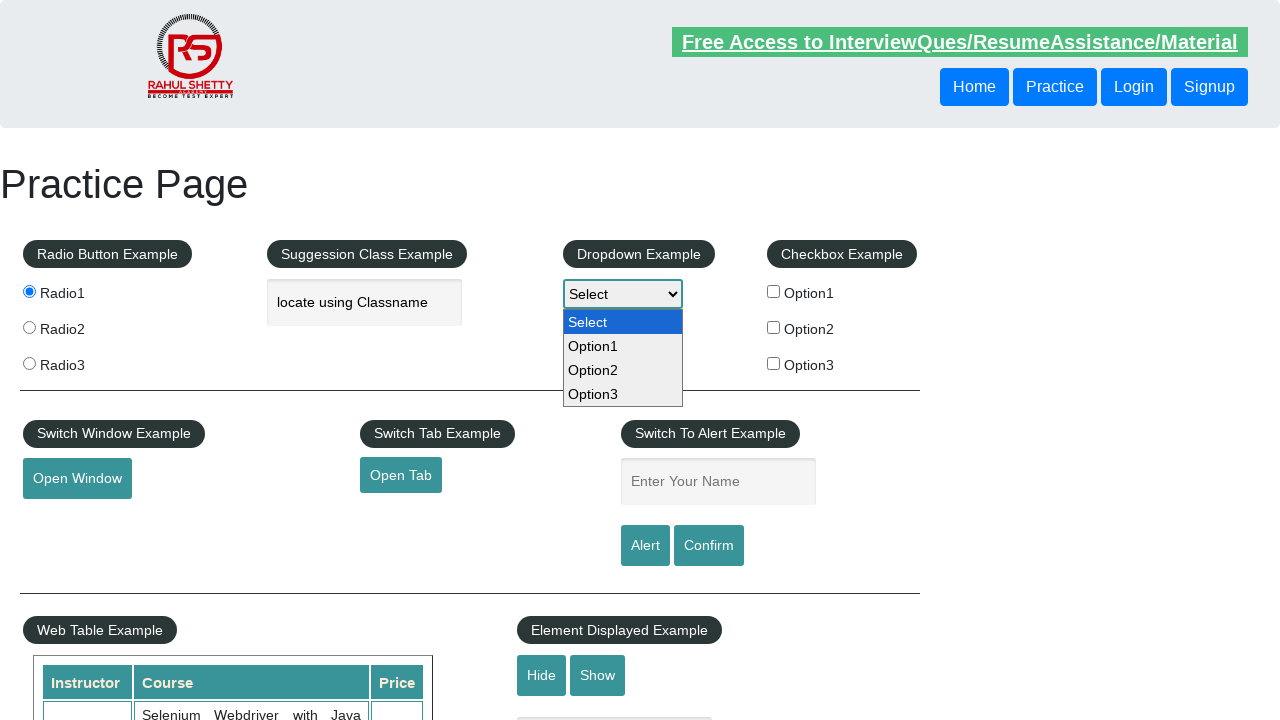

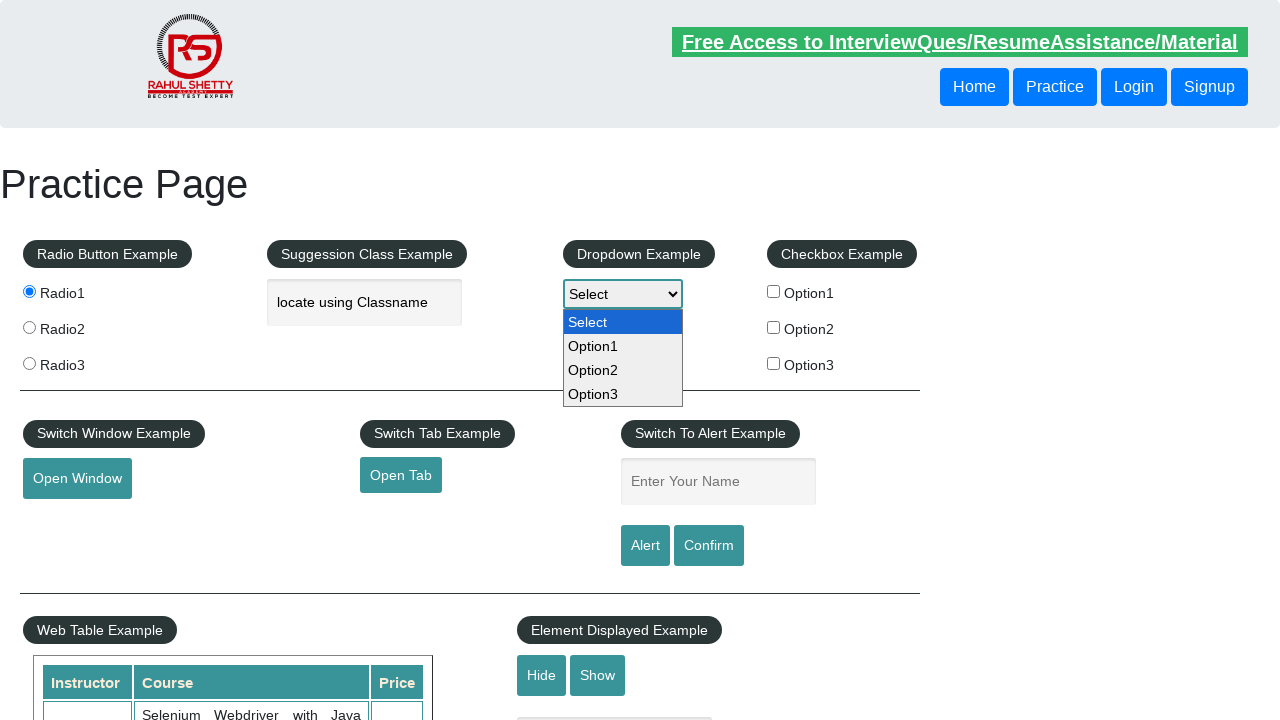